Tests drag and drop functionality by clicking and holding an element and moving it by offset coordinates

Starting URL: https://jqueryui.com/droppable/

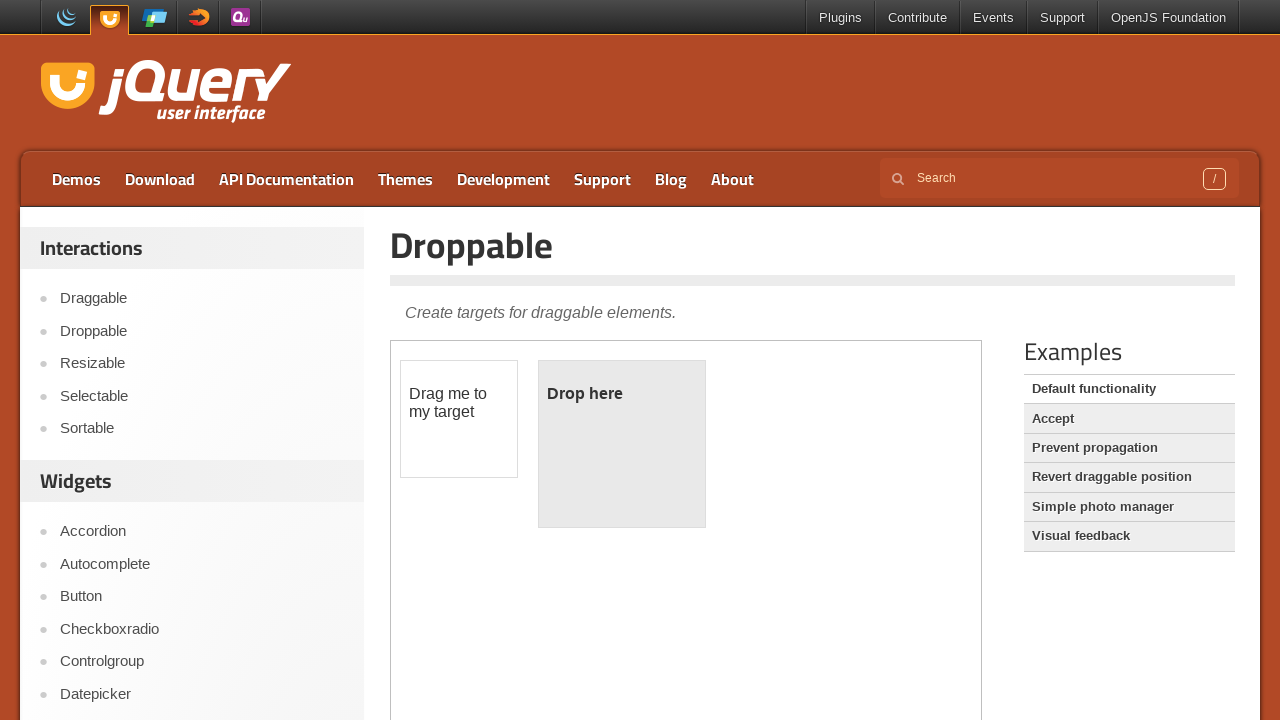

Located iframe containing drag and drop elements
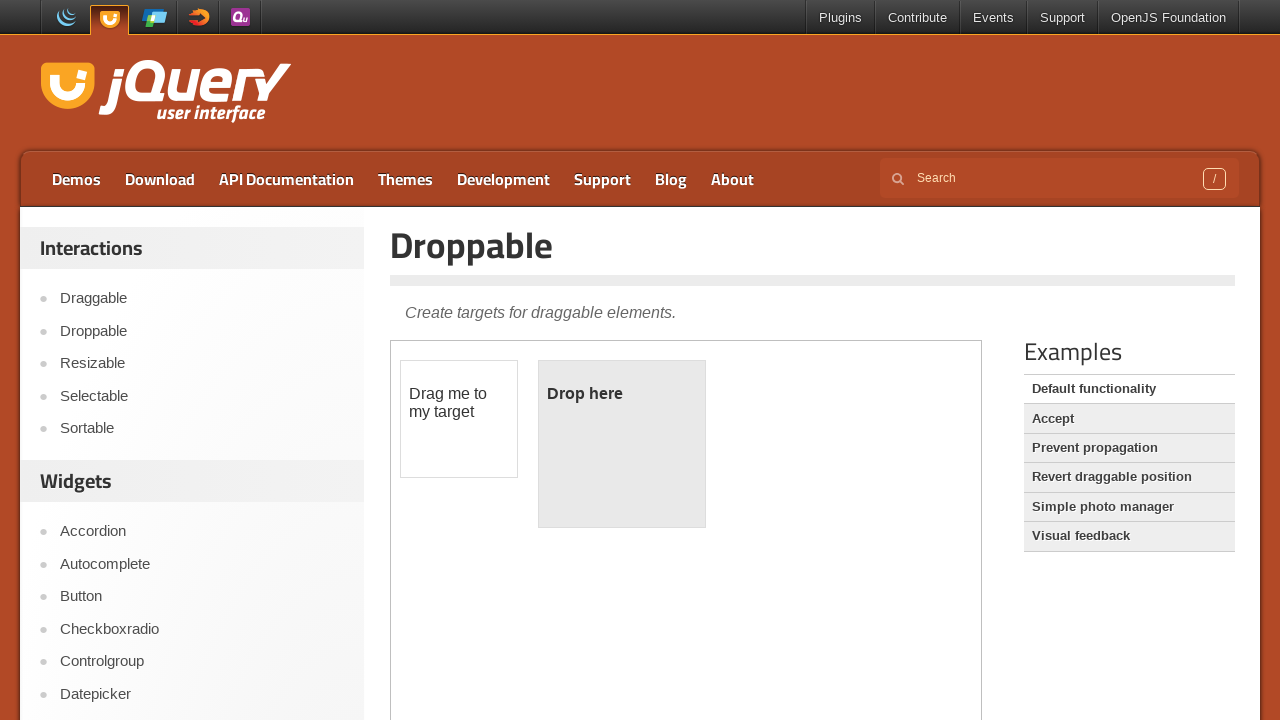

Located draggable element with id 'draggable'
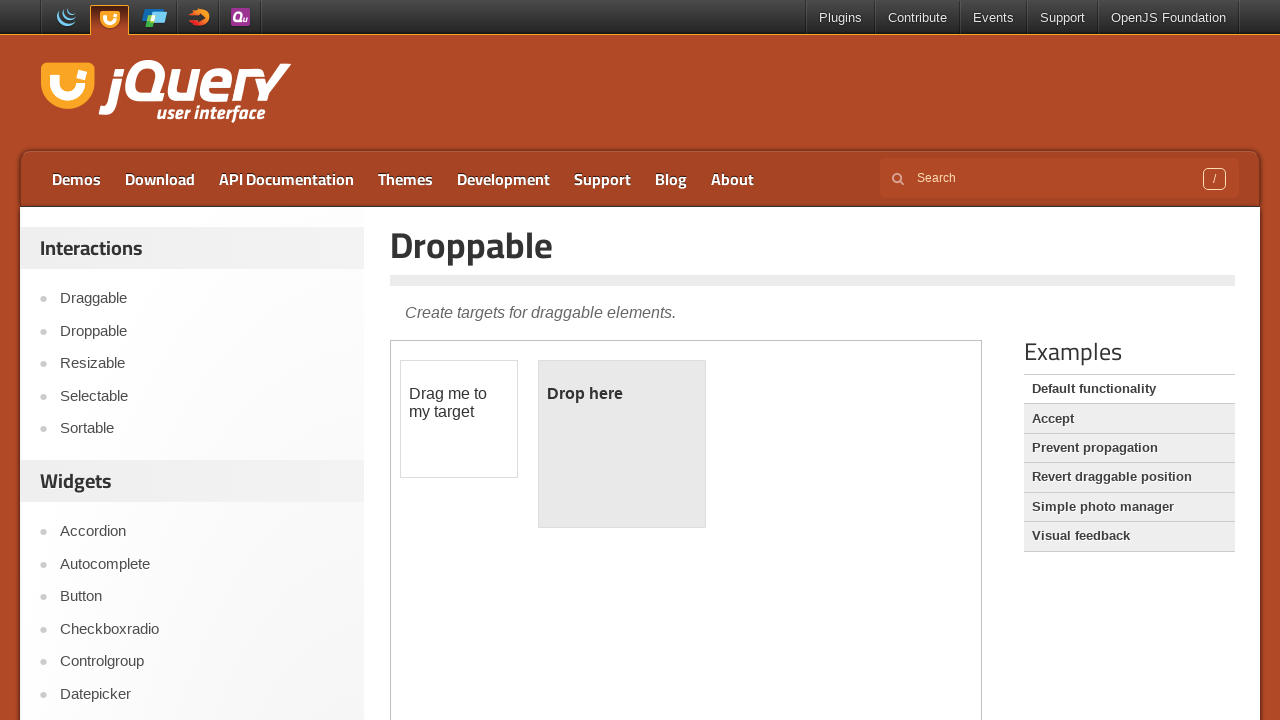

Retrieved bounding box coordinates of draggable element
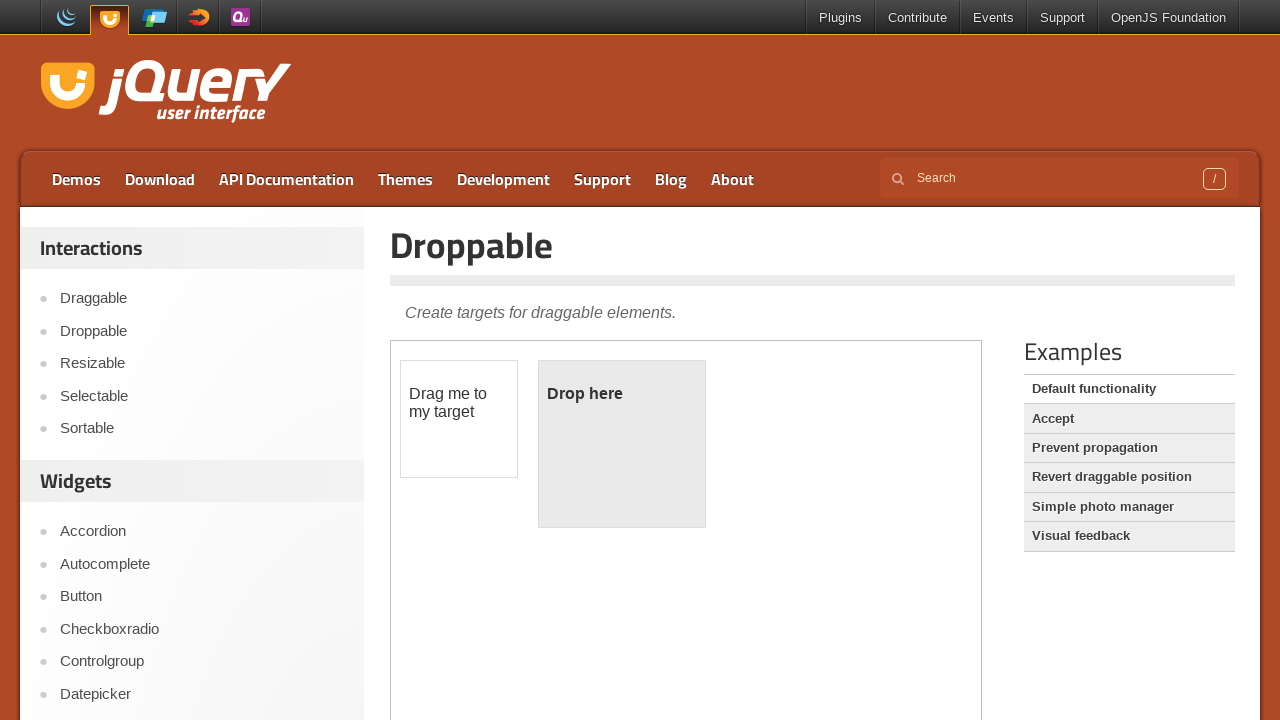

Moved mouse to center of draggable element at (459, 419)
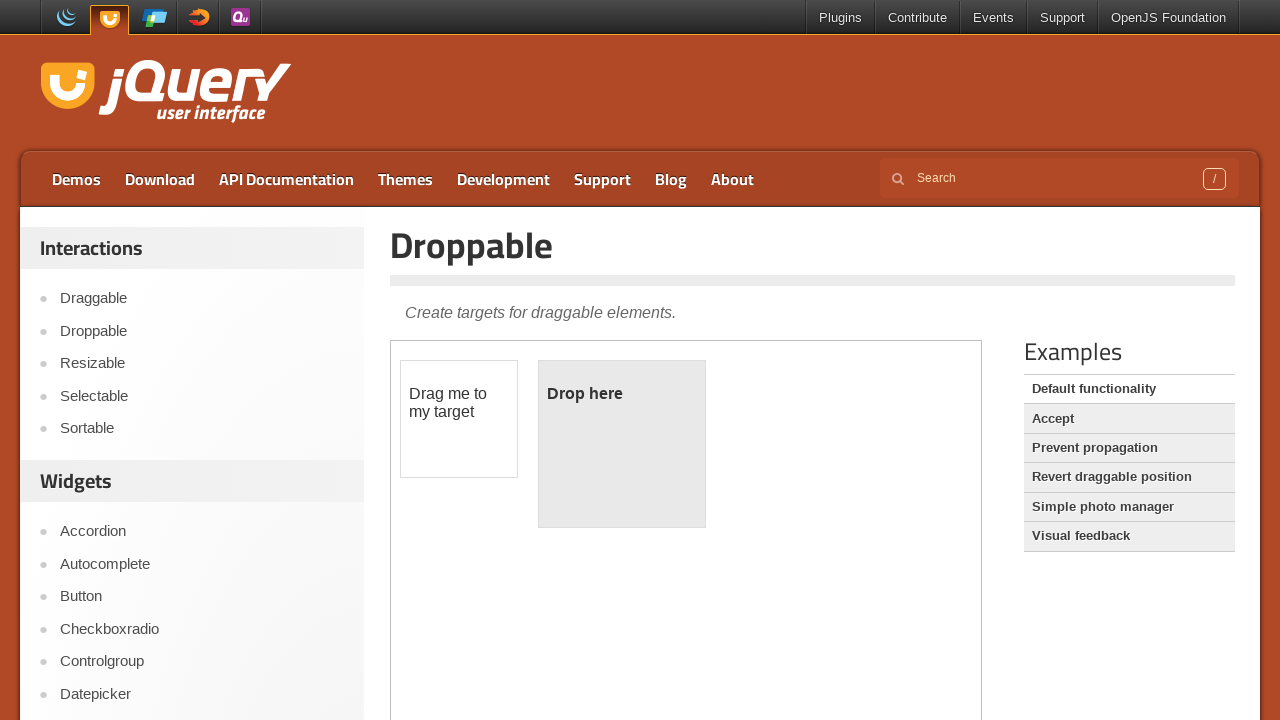

Pressed down mouse button to start drag at (459, 419)
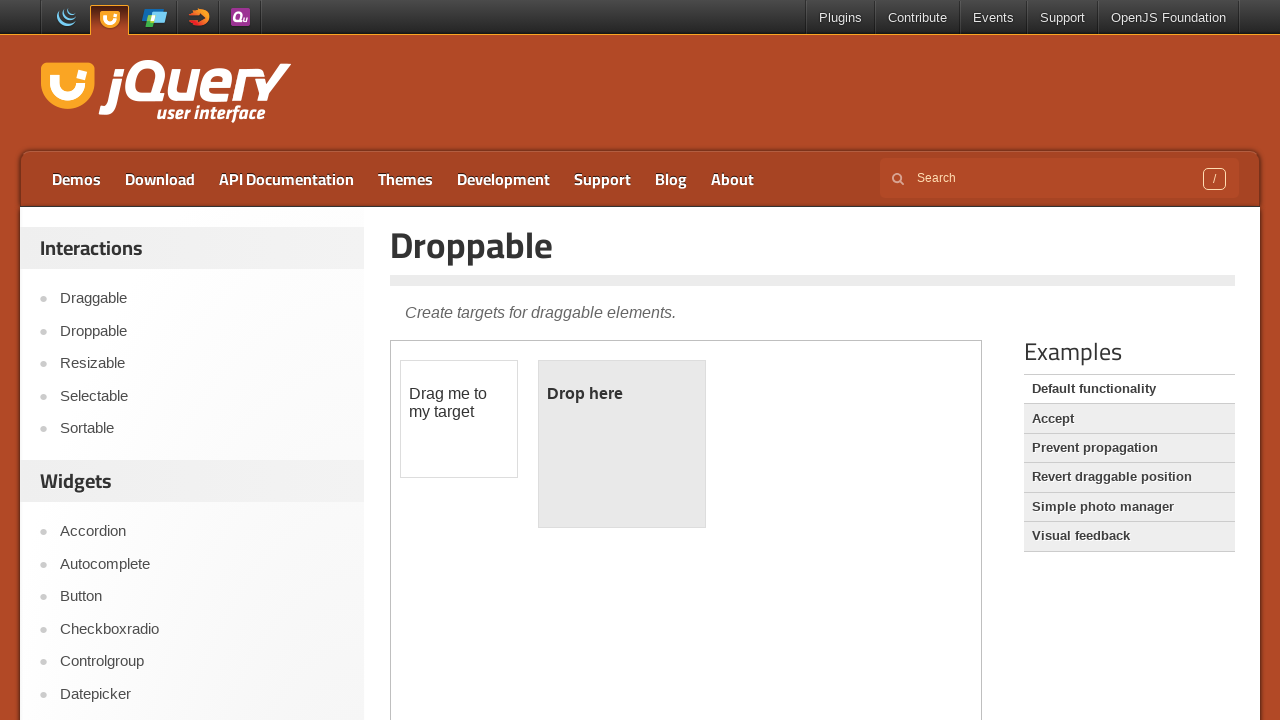

Dragged element by offset (120px, 28px) at (579, 447)
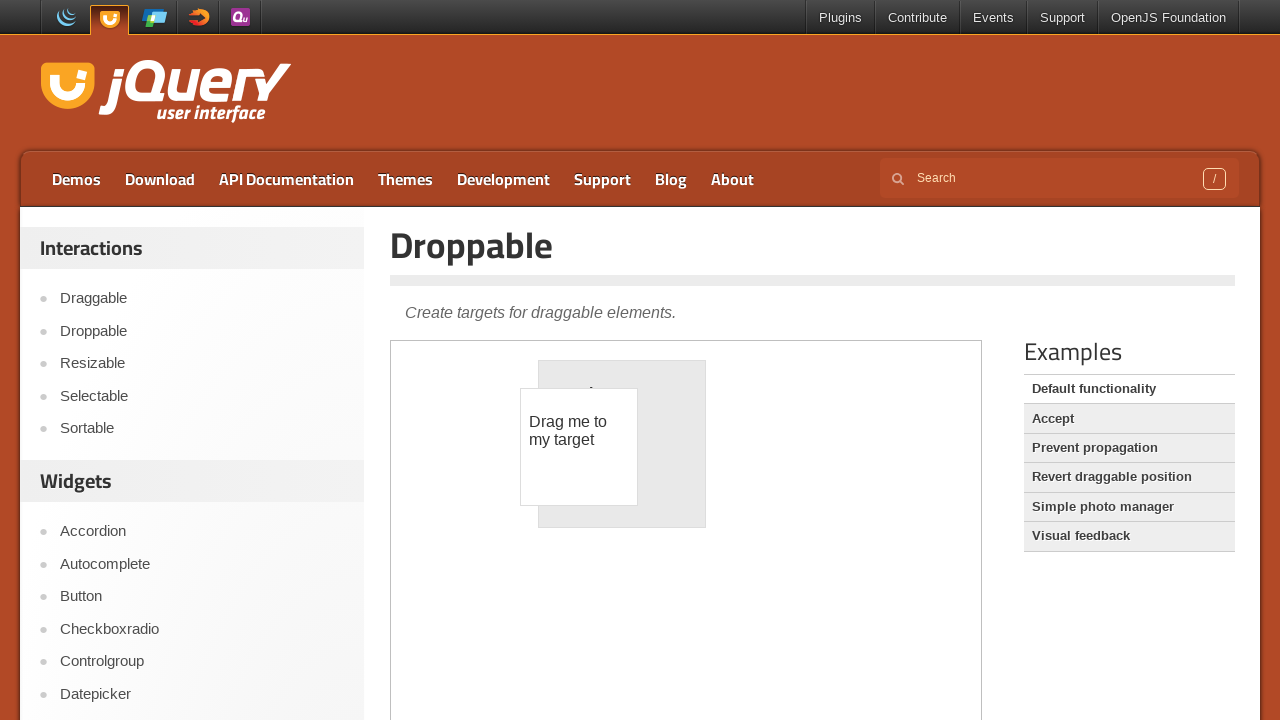

Released mouse button to complete drag and drop at (579, 447)
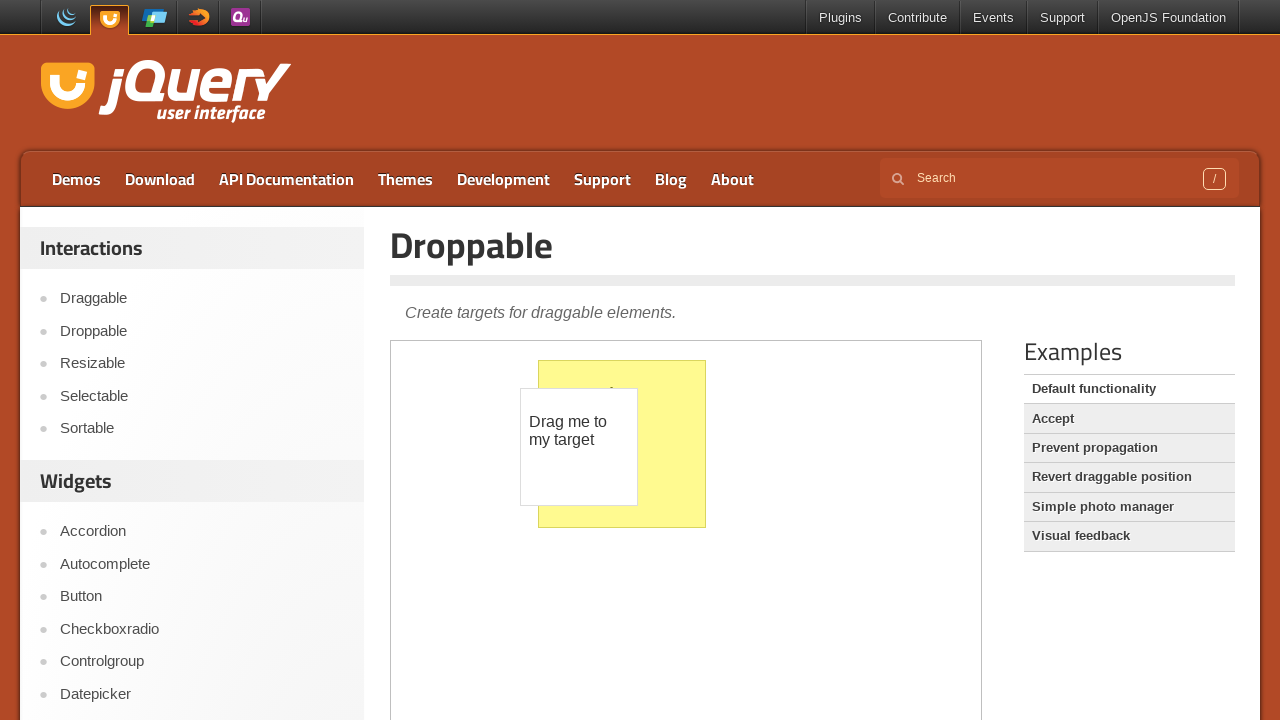

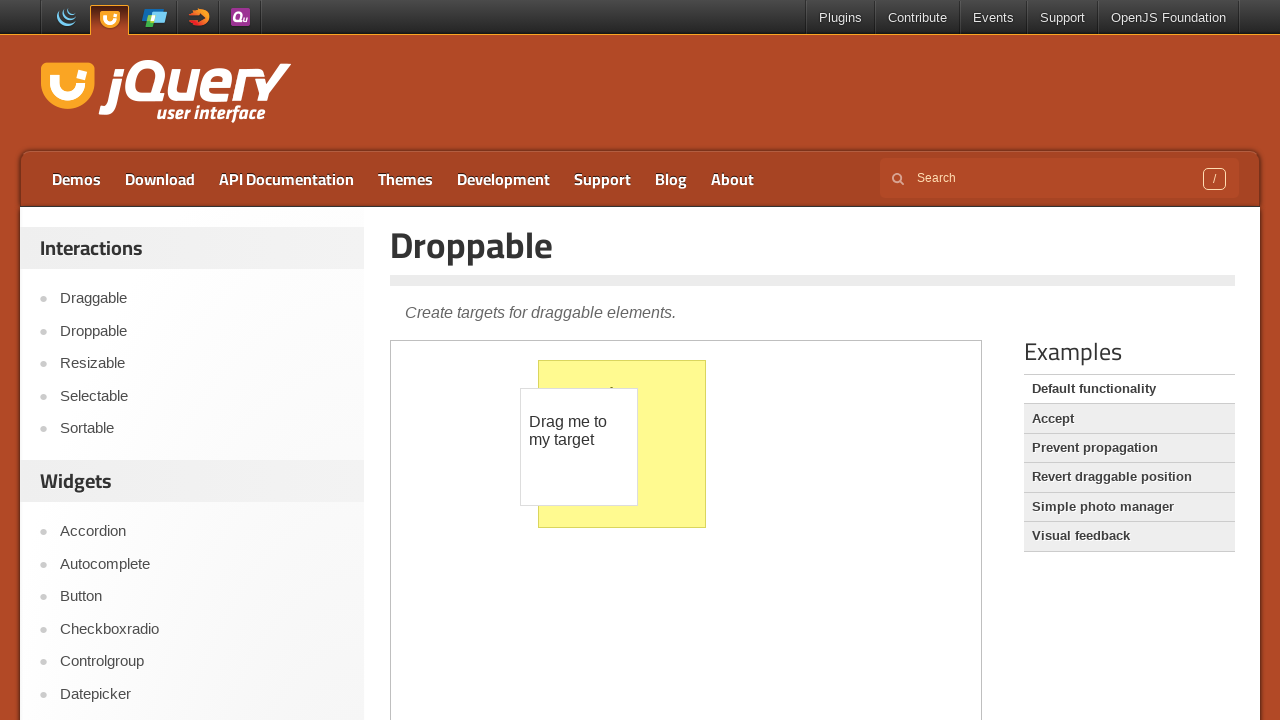